Tests calendar UI functionality by clicking the round trip radio button and verifying that the return date field becomes enabled

Starting URL: https://rahulshettyacademy.com/dropdownsPractise/

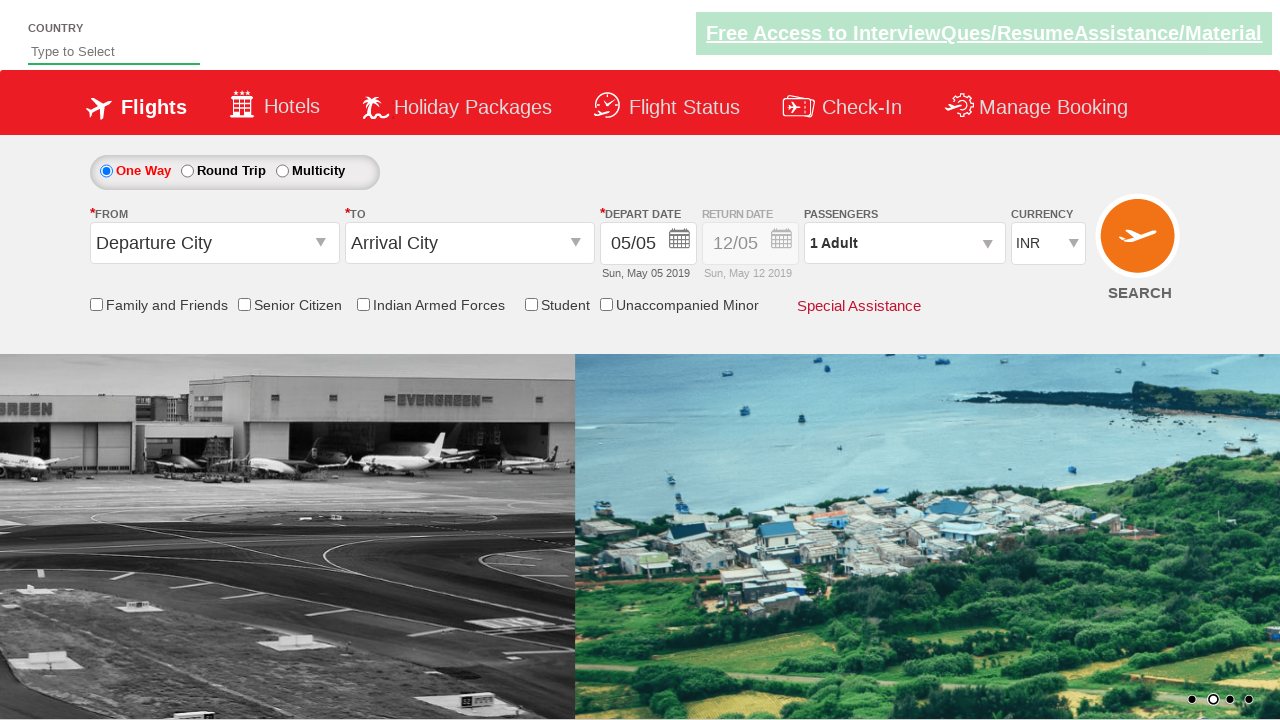

Retrieved initial style attribute of return date div
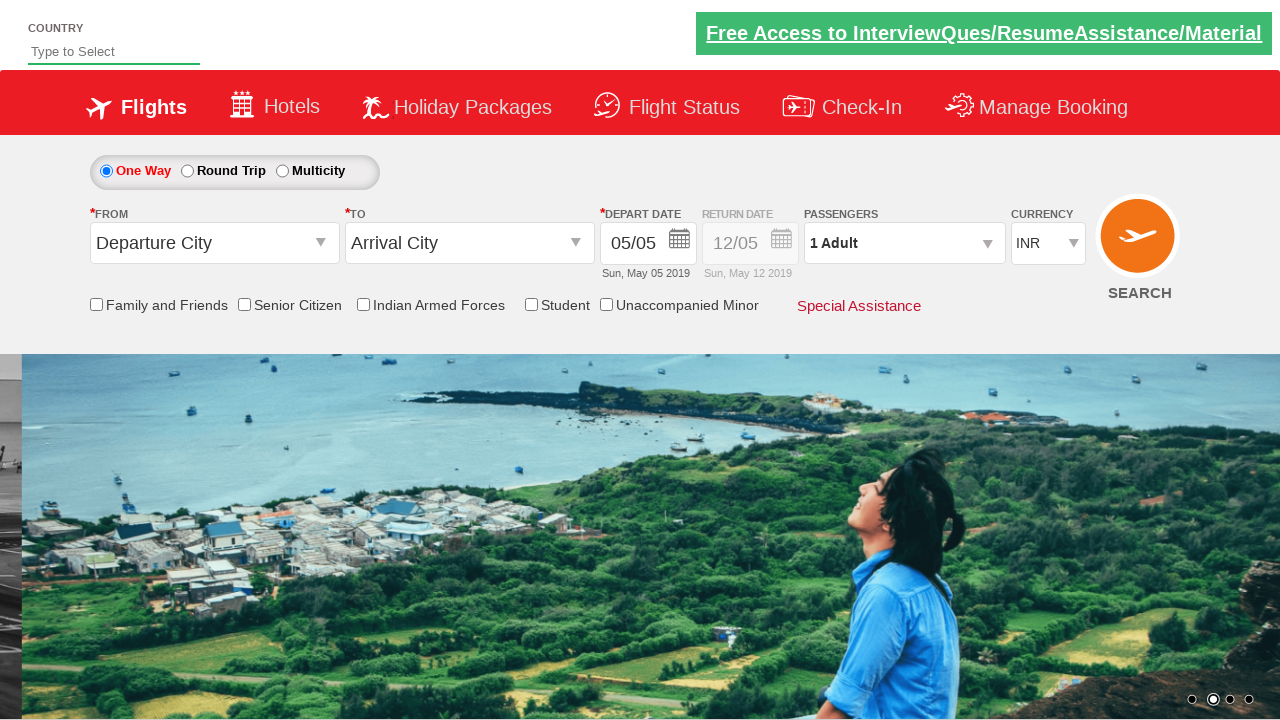

Clicked round trip radio button at (187, 171) on #ctl00_mainContent_rbtnl_Trip_1
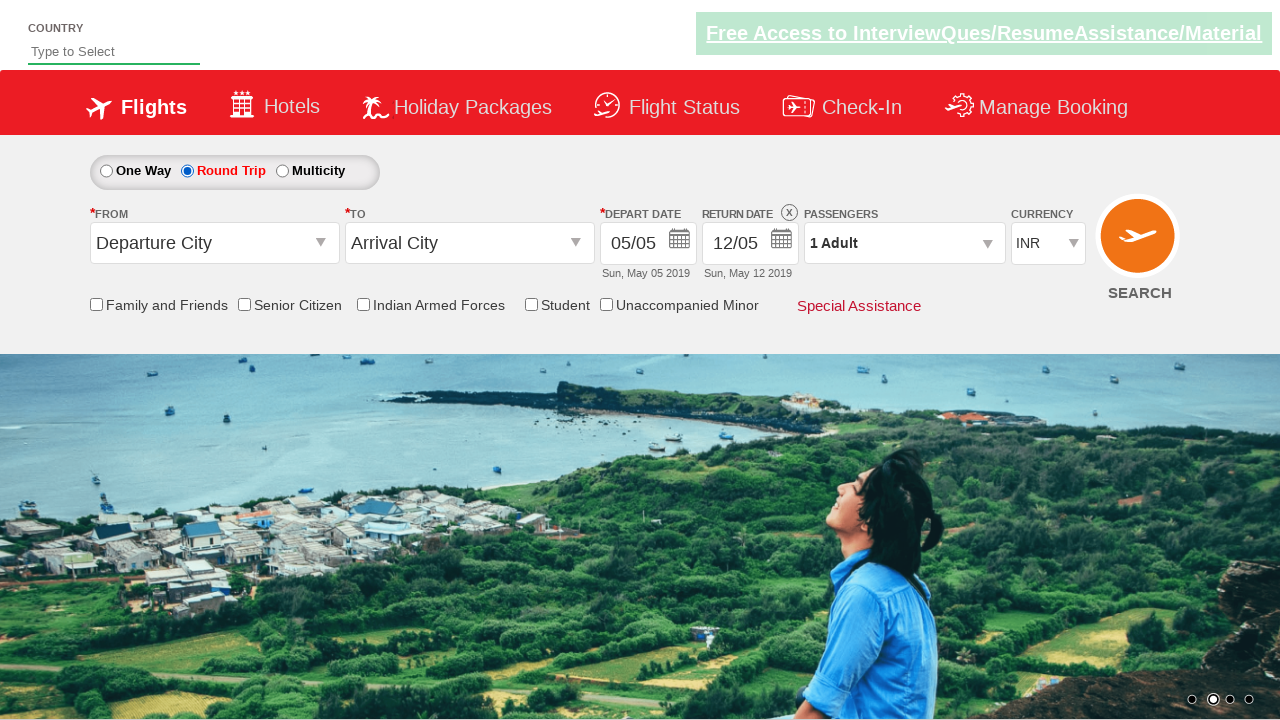

Retrieved updated style attribute of return date div after selecting round trip
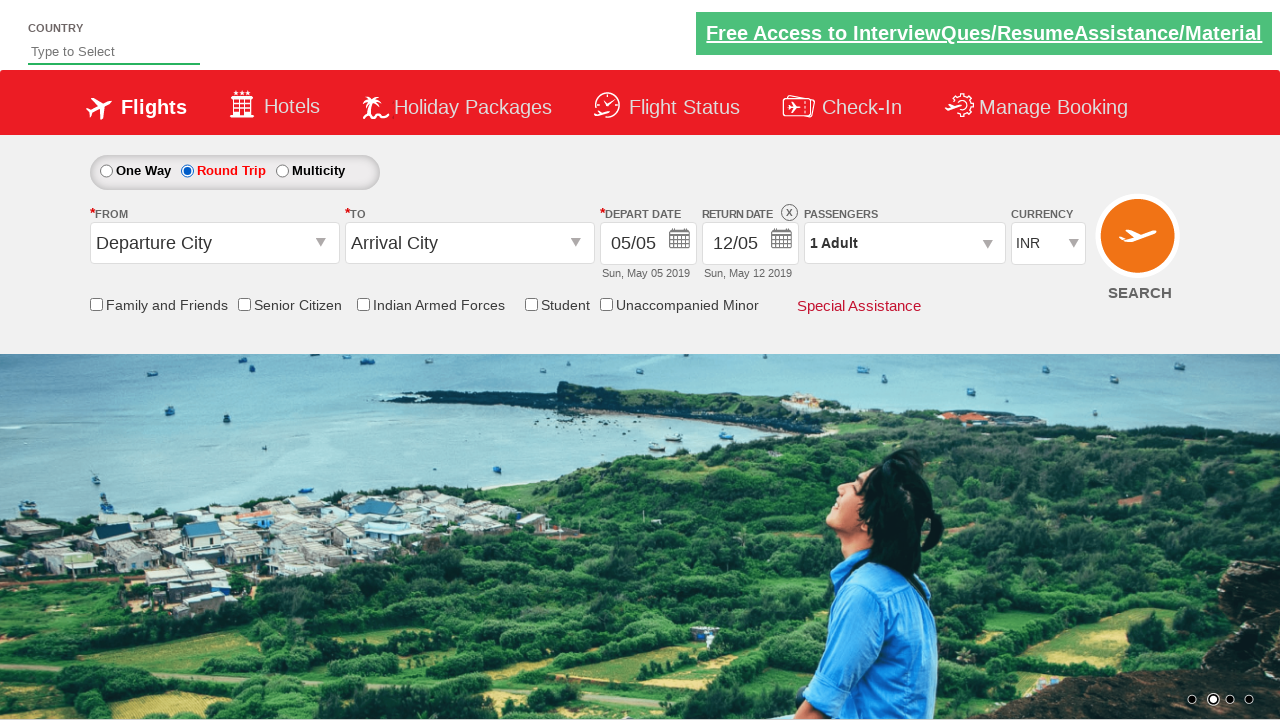

Verified return date field is enabled with opacity: 1
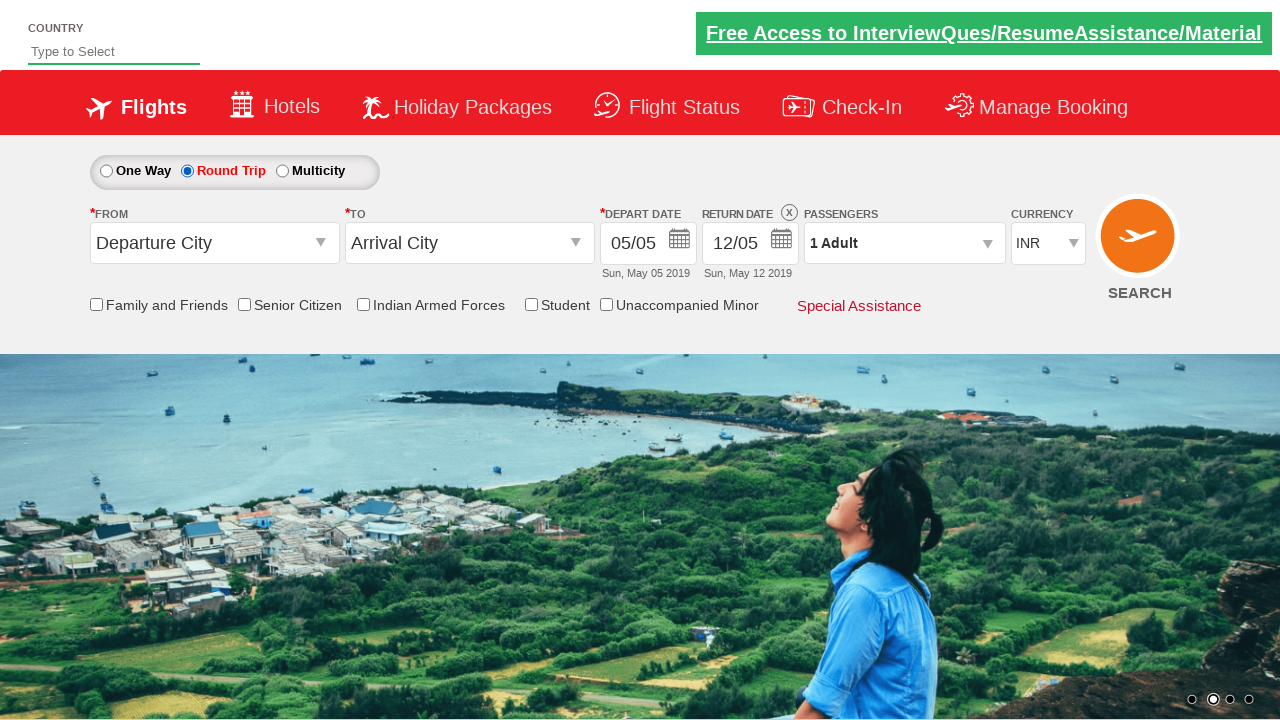

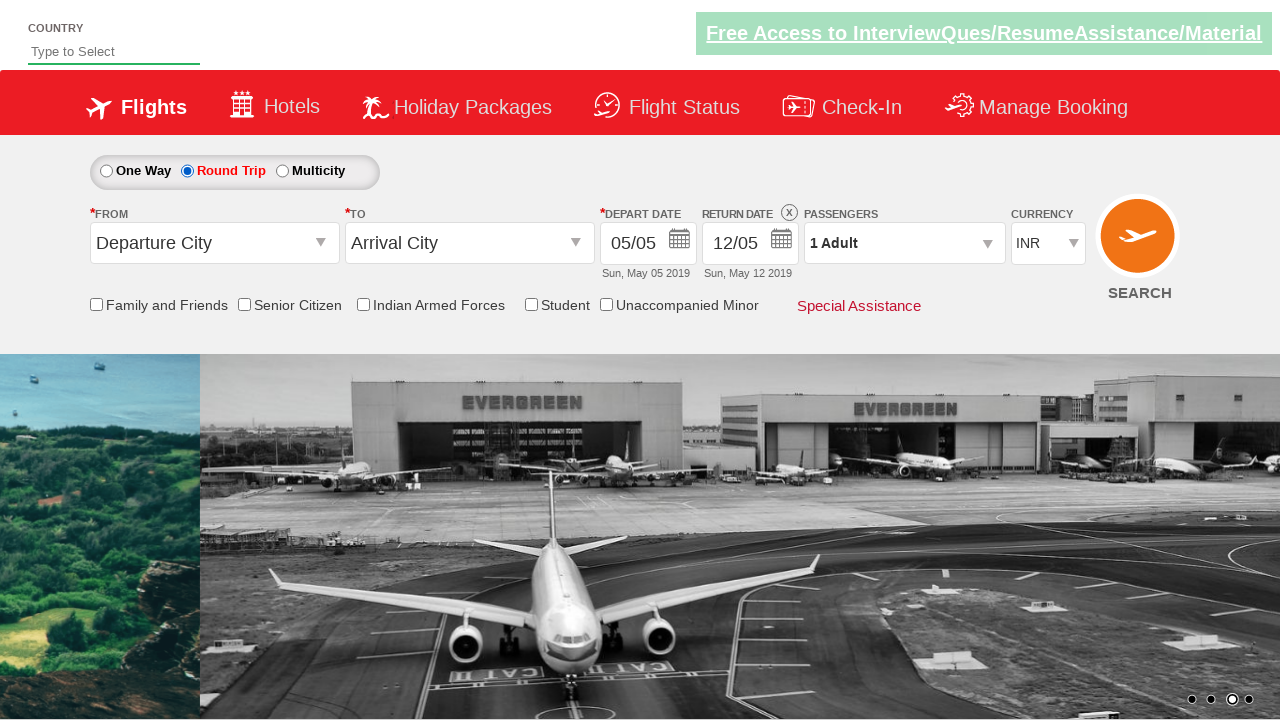